Verifies that the page title is correct after navigating to the login page

Starting URL: https://the-internet.herokuapp.com/

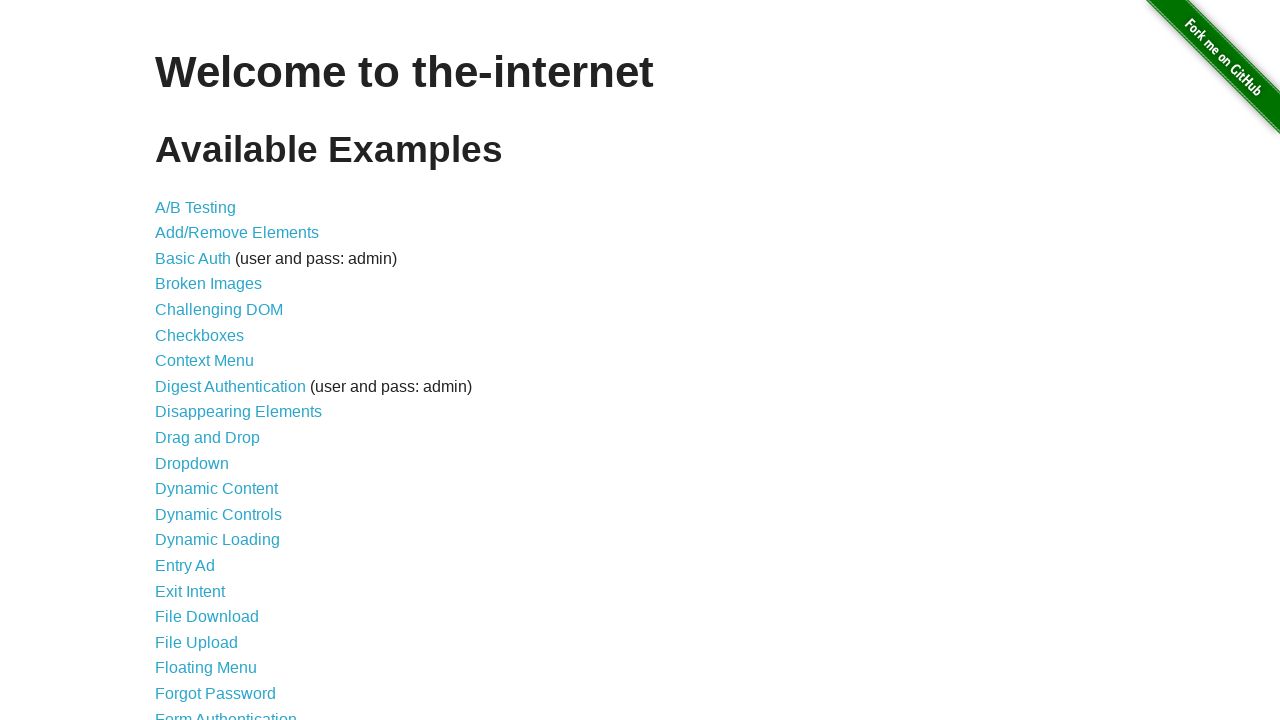

Clicked on login link at (226, 712) on a[href='/login']
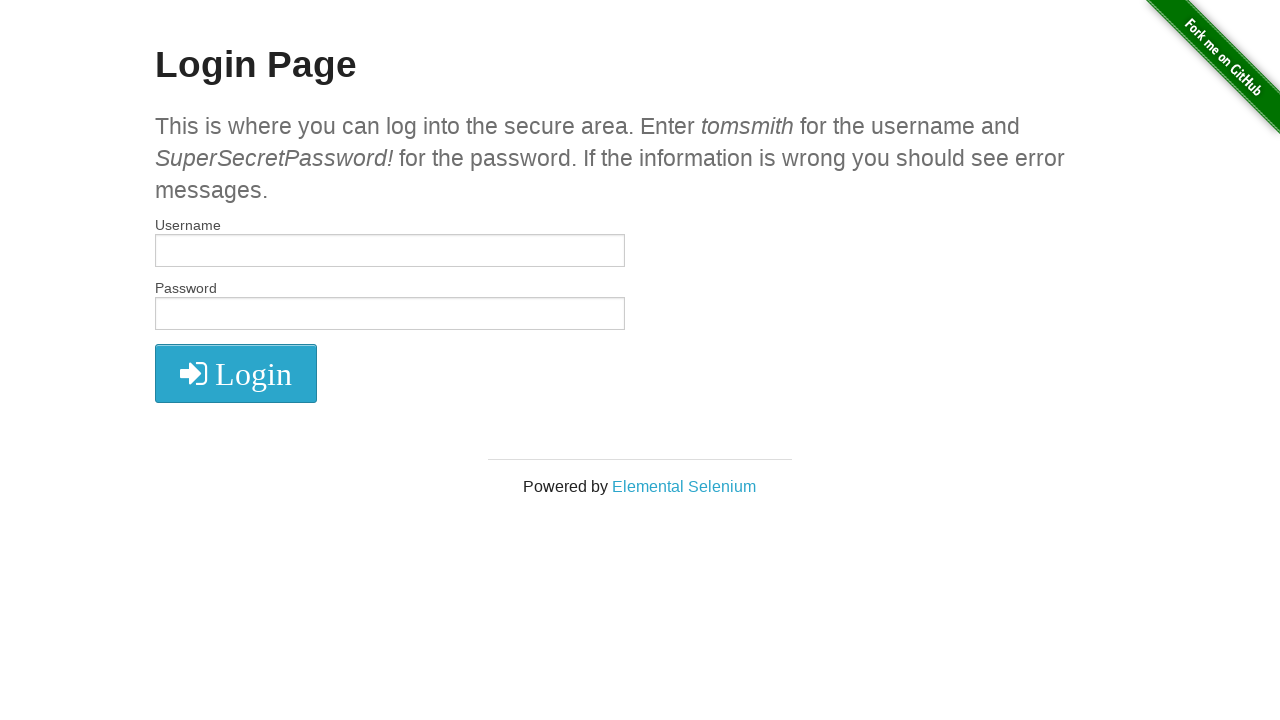

Verified page title is 'The Internet'
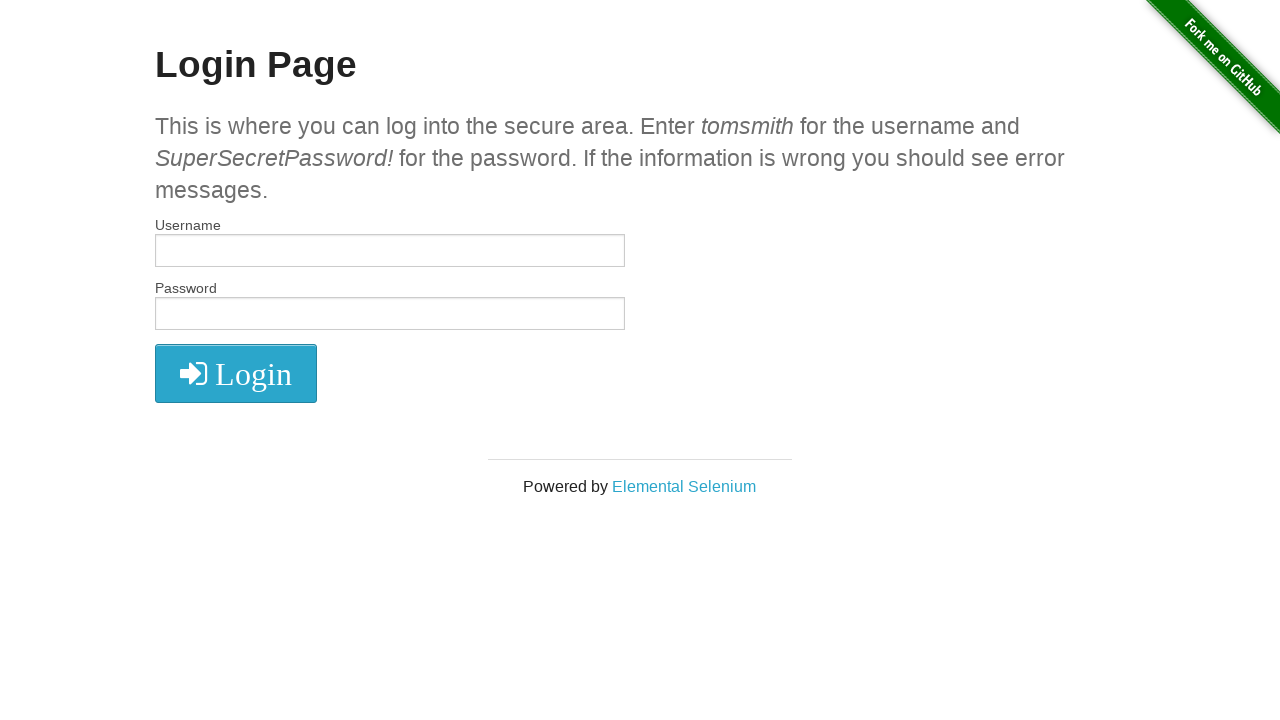

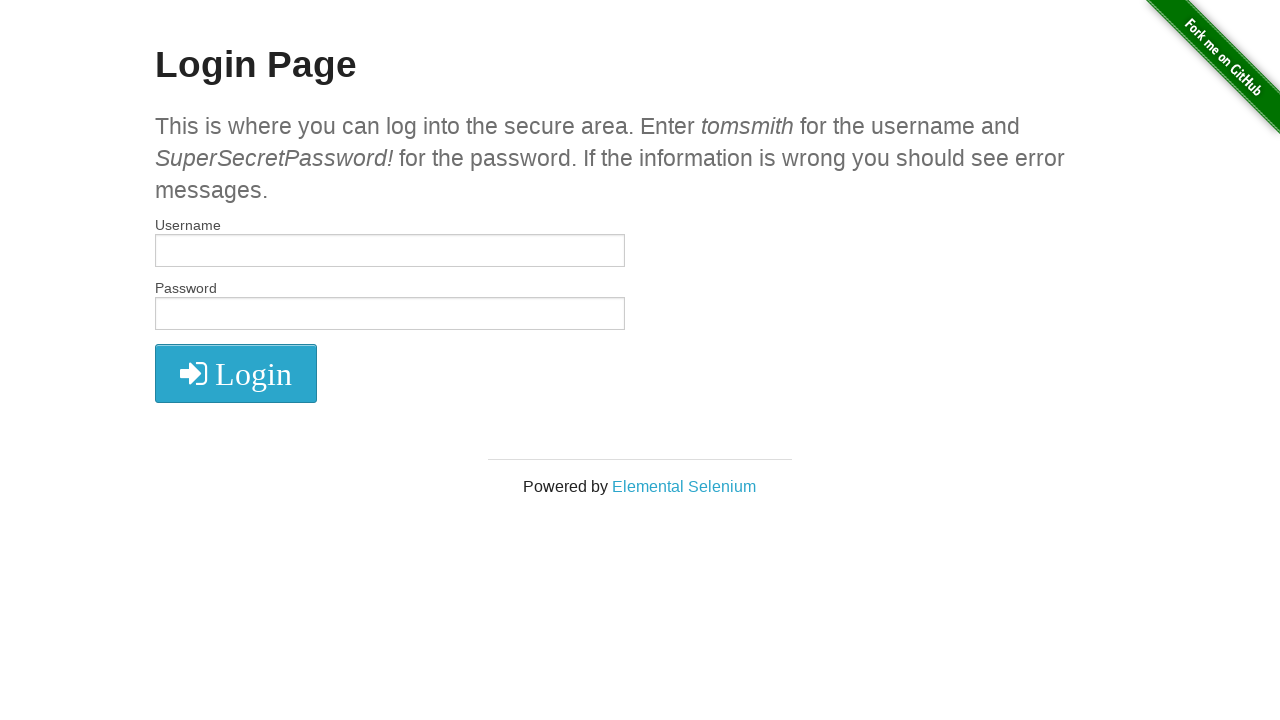